Tests dynamic content generation by clicking a button and waiting for specific text to appear in an element

Starting URL: https://training-support.net/webelements/dynamic-content

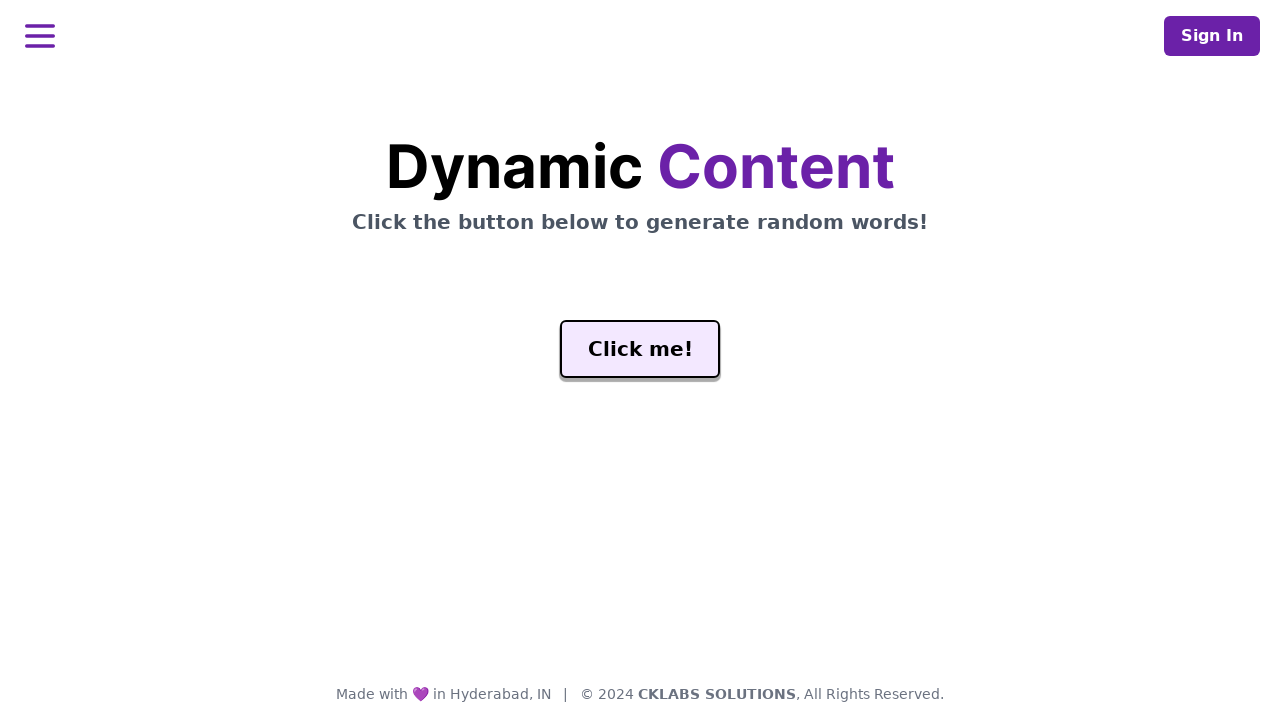

Clicked the generate button at (640, 349) on #genButton
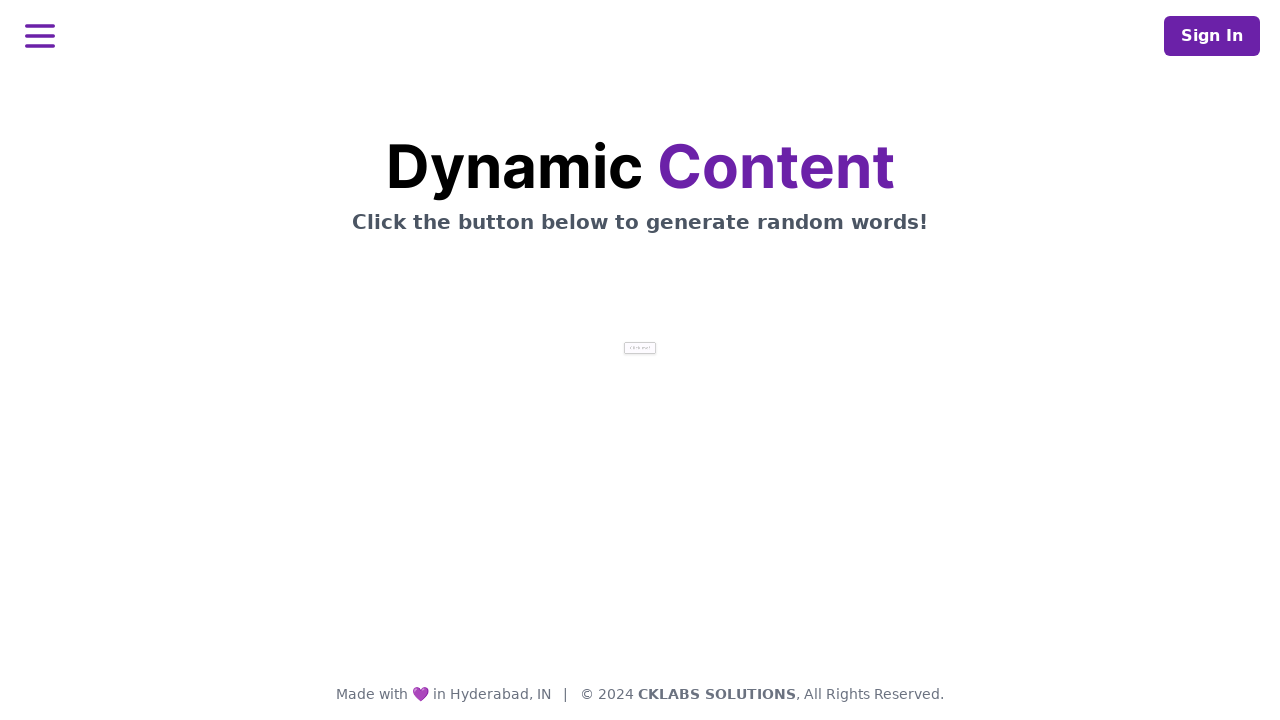

Waited for dynamic content to generate and 'release' text to appear in word element
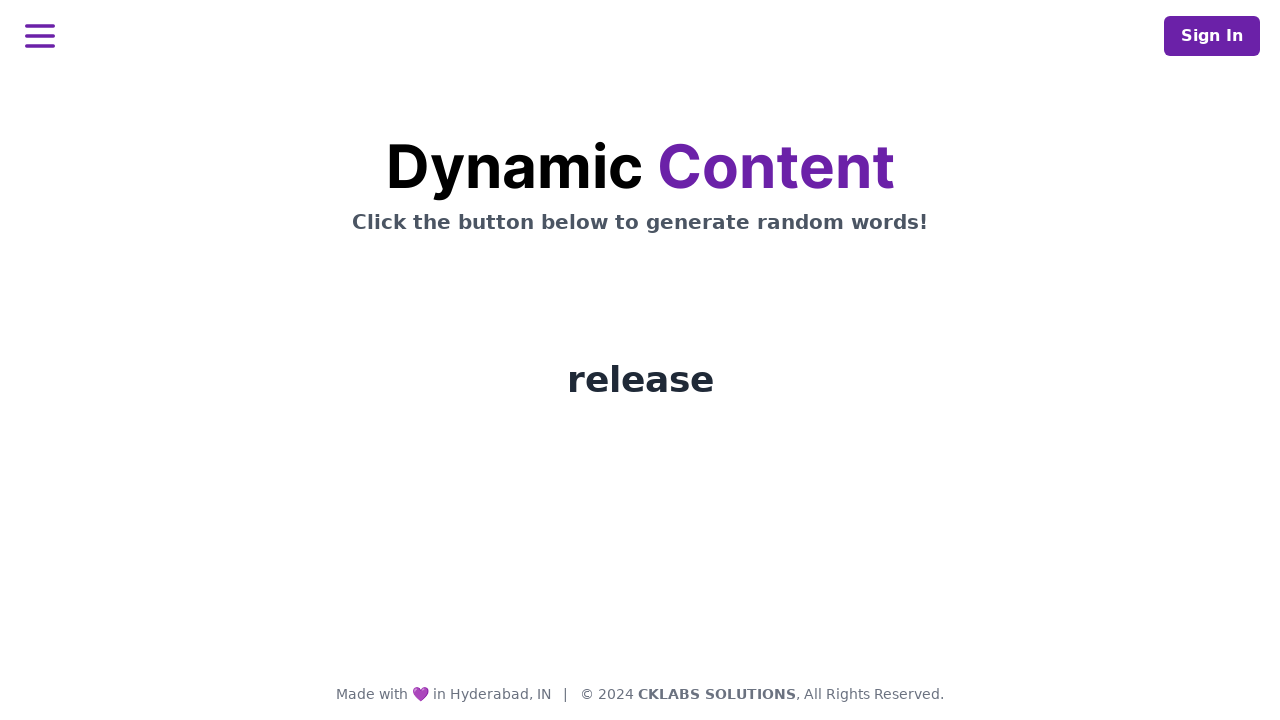

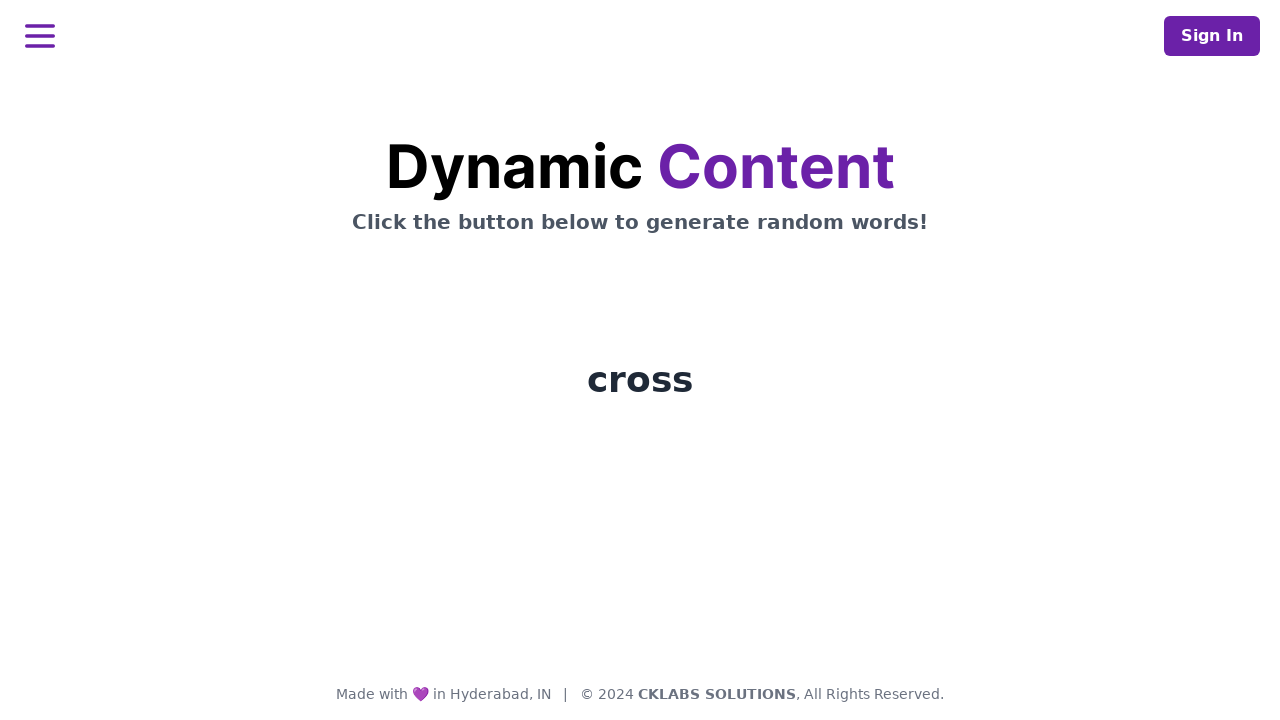